Tests that the Telerik demos page loads with the correct page title

Starting URL: https://www.telerik.com/support/demos

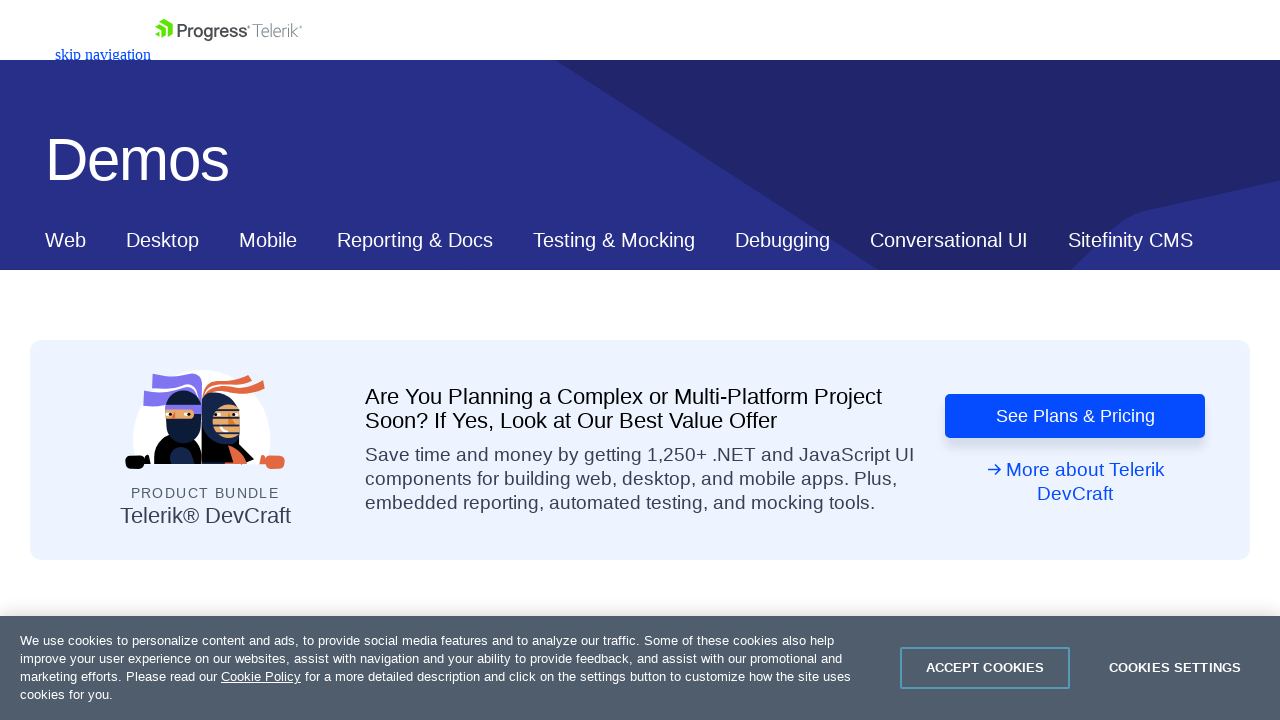

Navigated to Telerik demos page
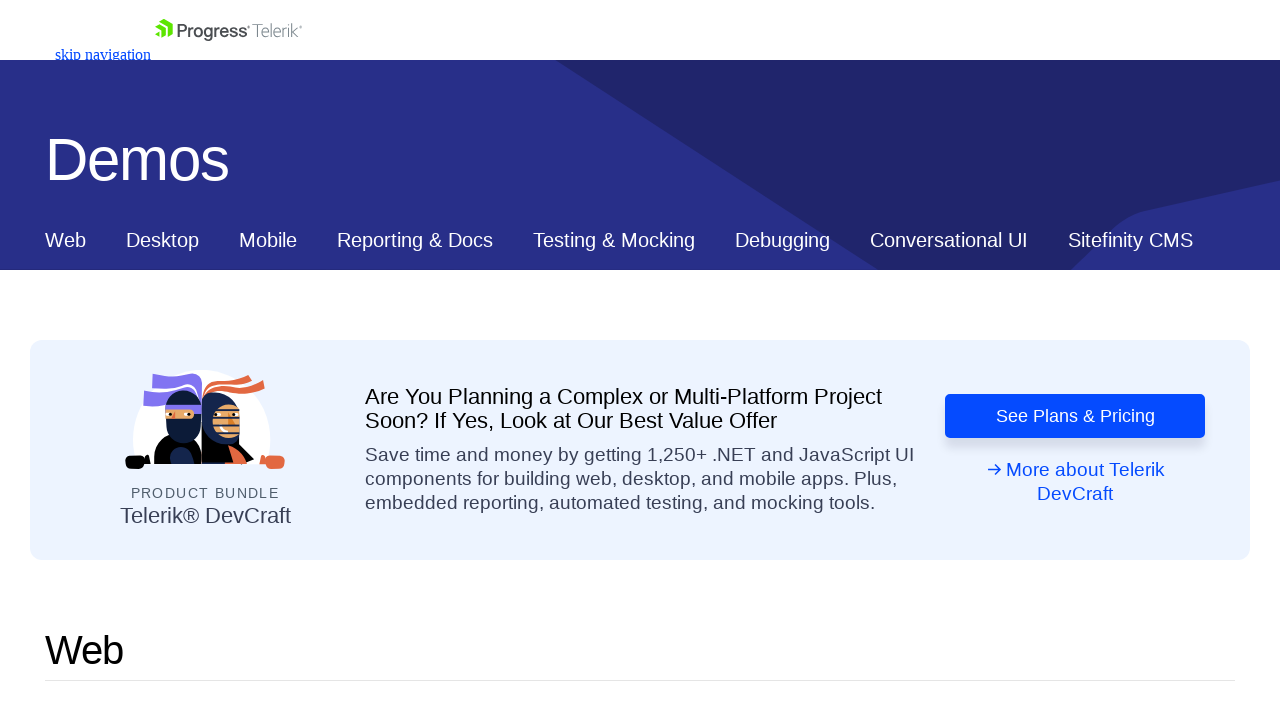

Verified page title is 'Telerik Product Demos, Examples and Tutorials for all Telerik products'
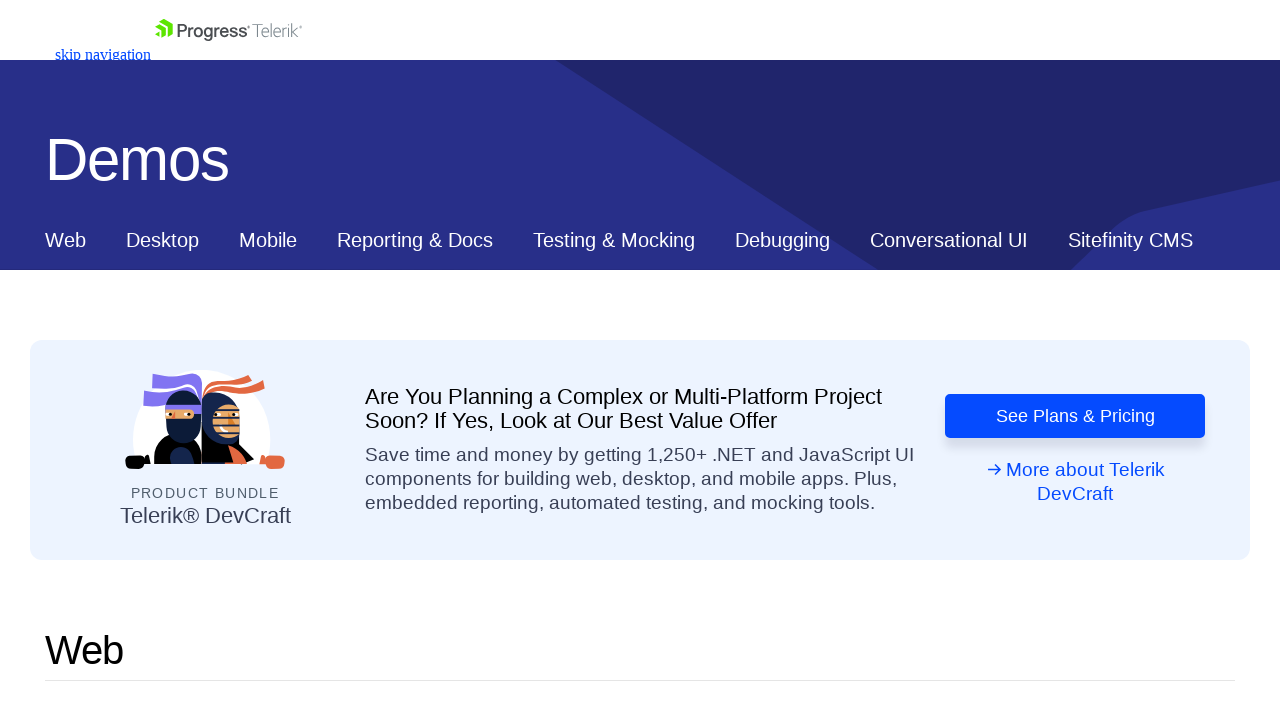

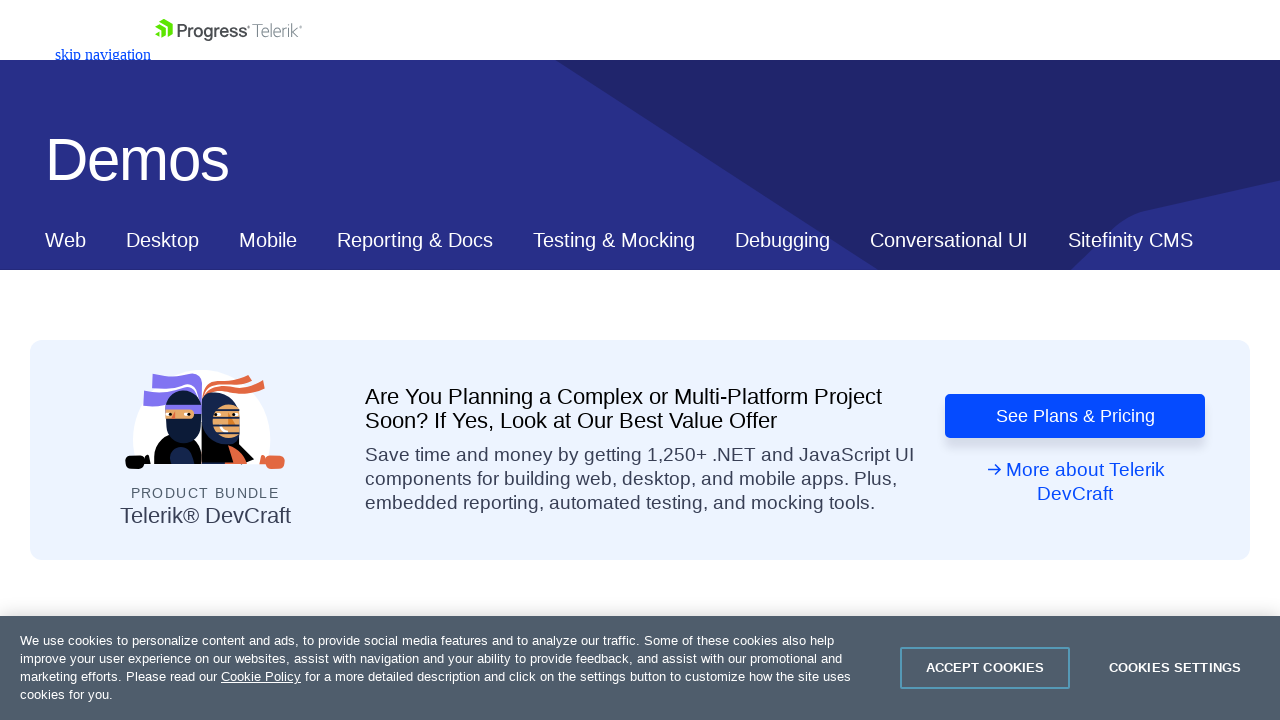